Tests radio button selection by clicking Yes and Impressive options

Starting URL: https://demoqa.com/radio-button

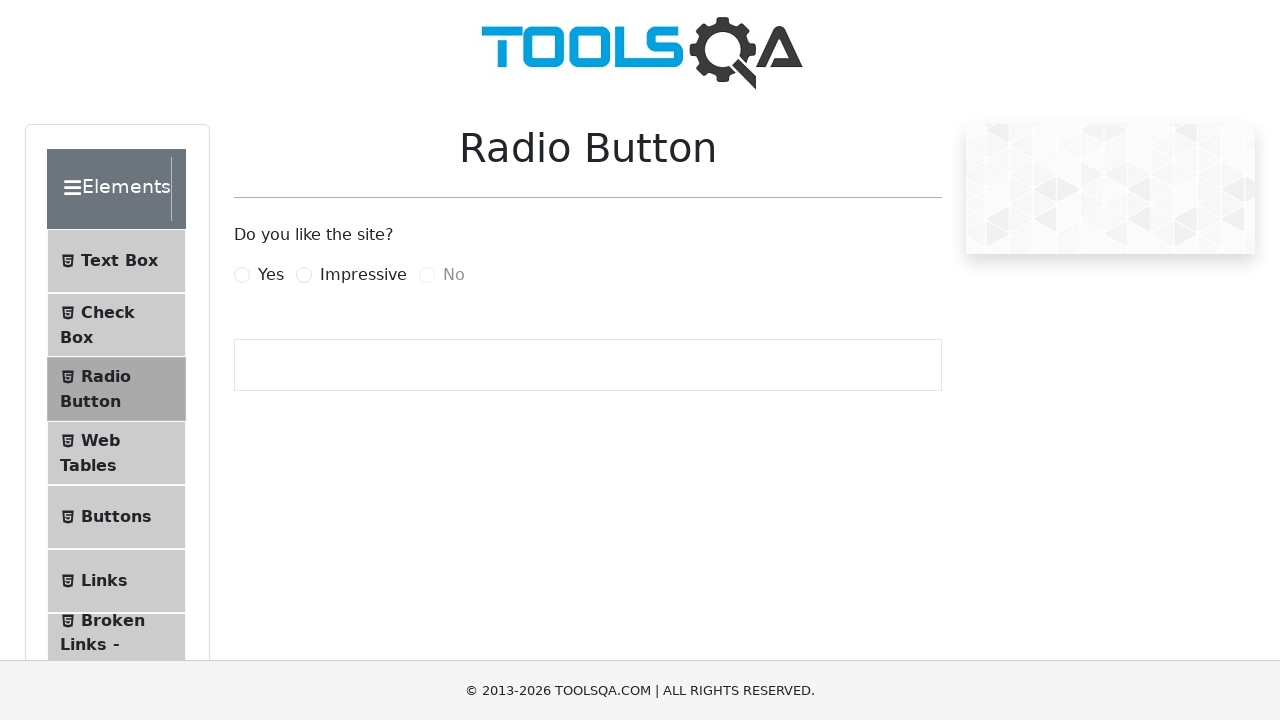

Clicked Yes radio button at (271, 275) on label[for='yesRadio']
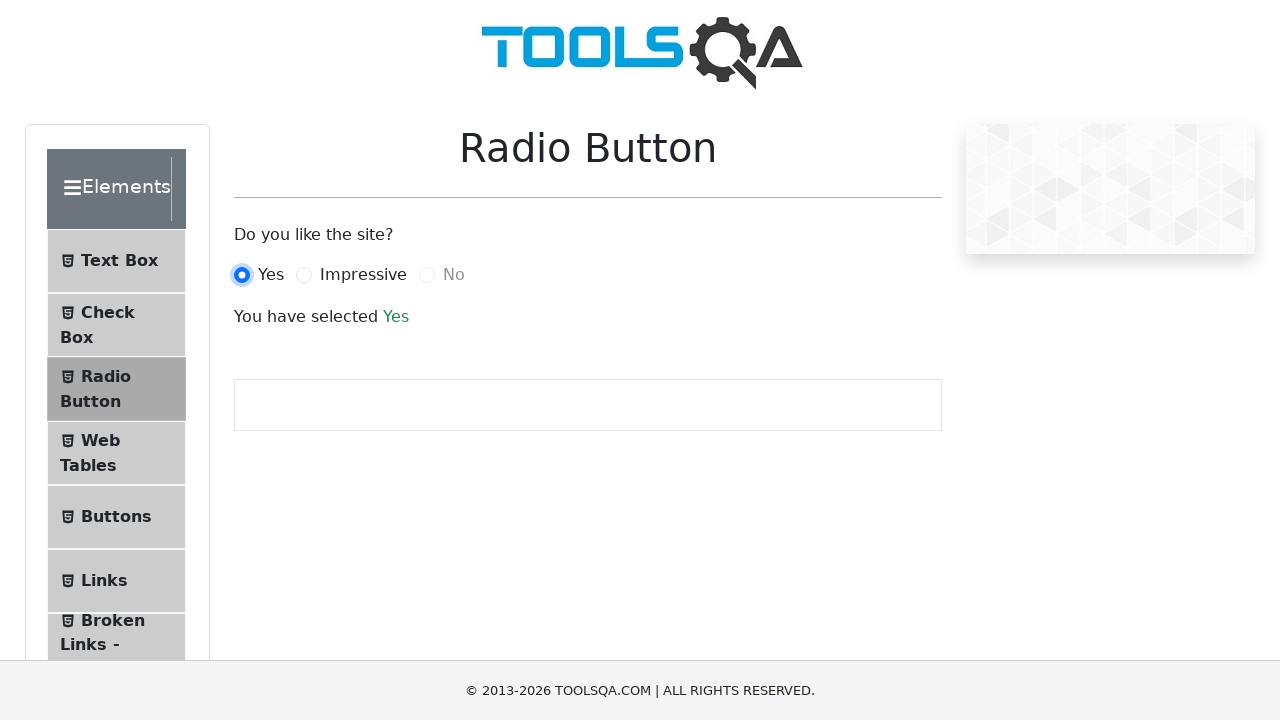

Clicked Impressive radio button at (363, 275) on label[for='impressiveRadio']
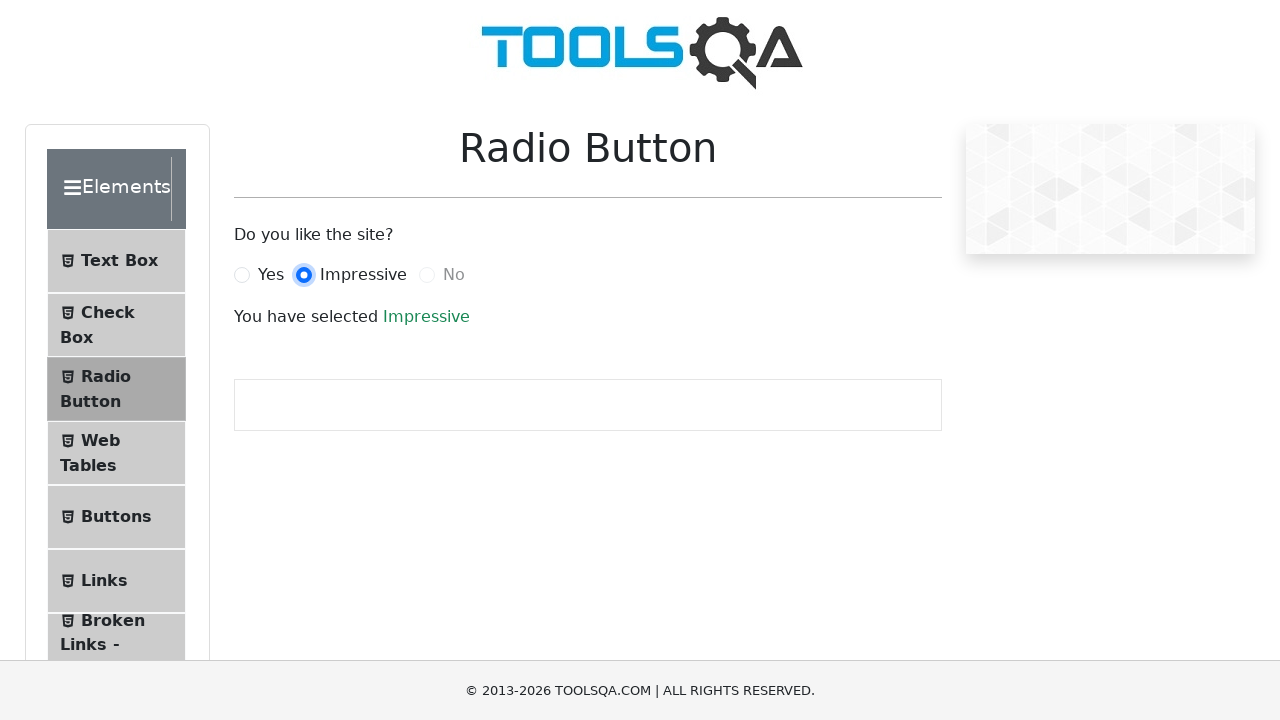

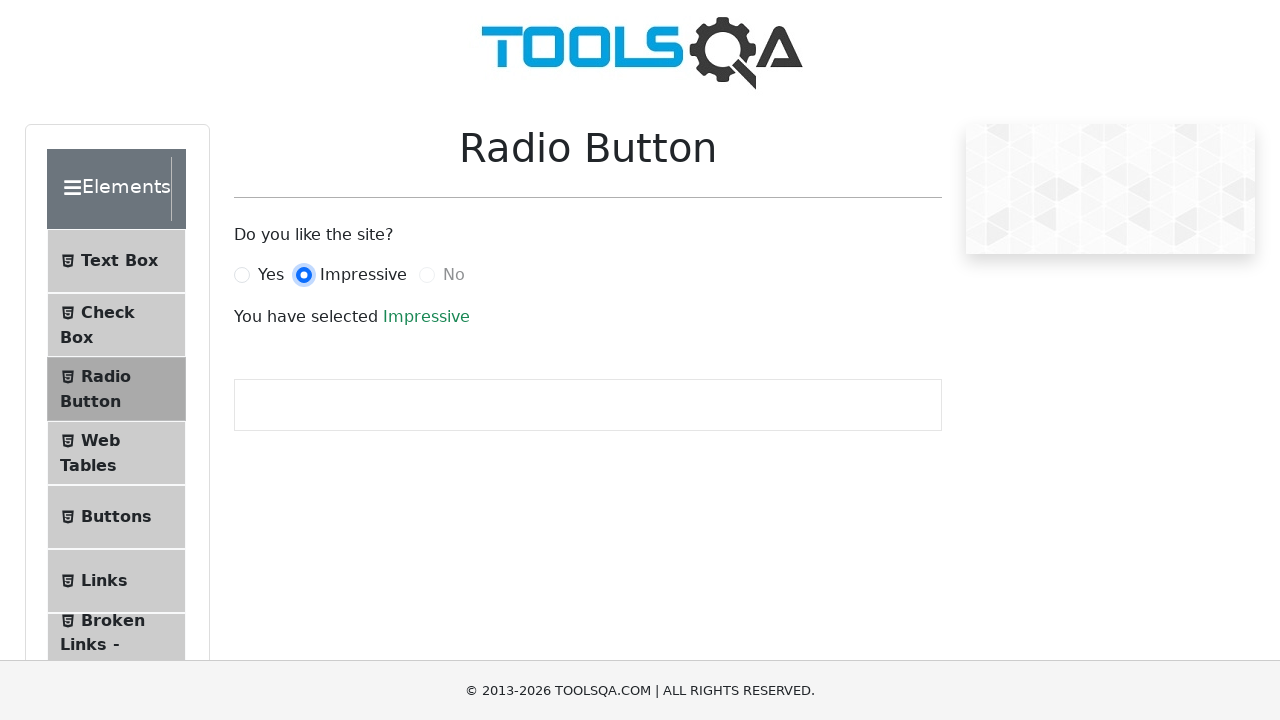